Navigates through multiple websites in sequence - starting at greenstechnologys.com, then visiting an automation testing demo page, returning to greenstechnologys.com, and finally visiting a selenium course content page.

Starting URL: http://www.greenstechnologys.com/

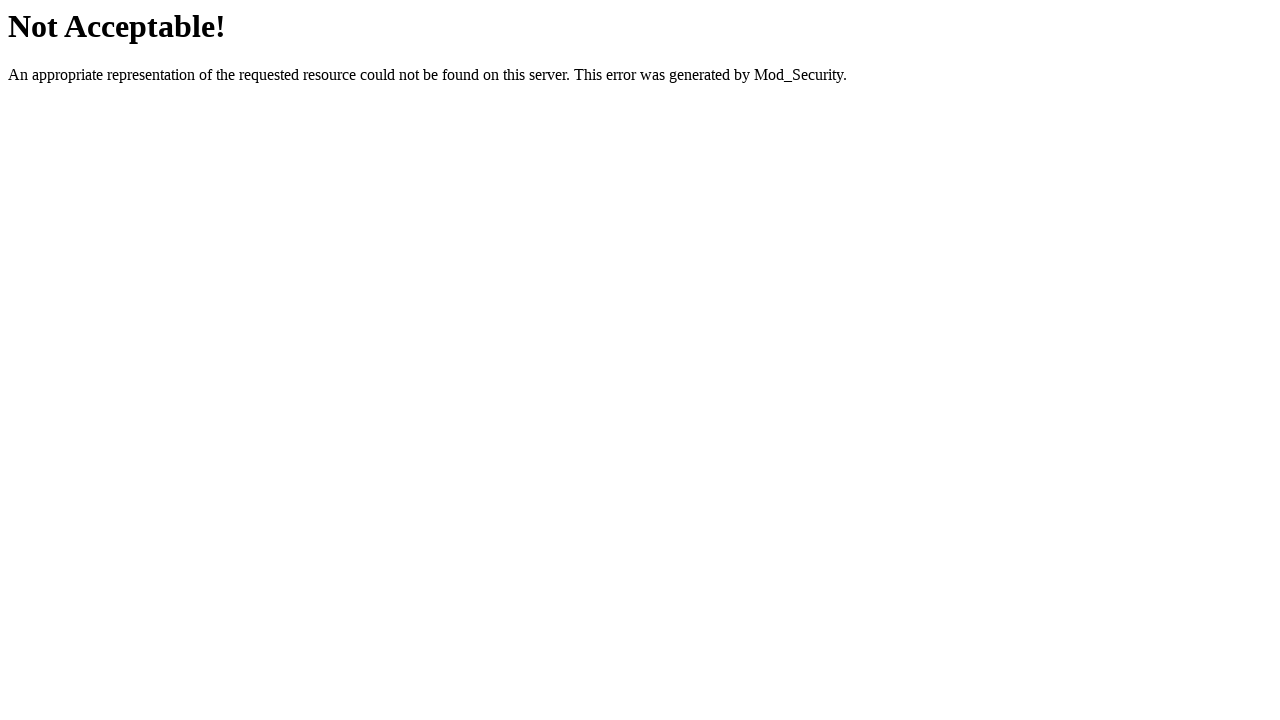

Navigated to greenstechnologys.com (starting page)
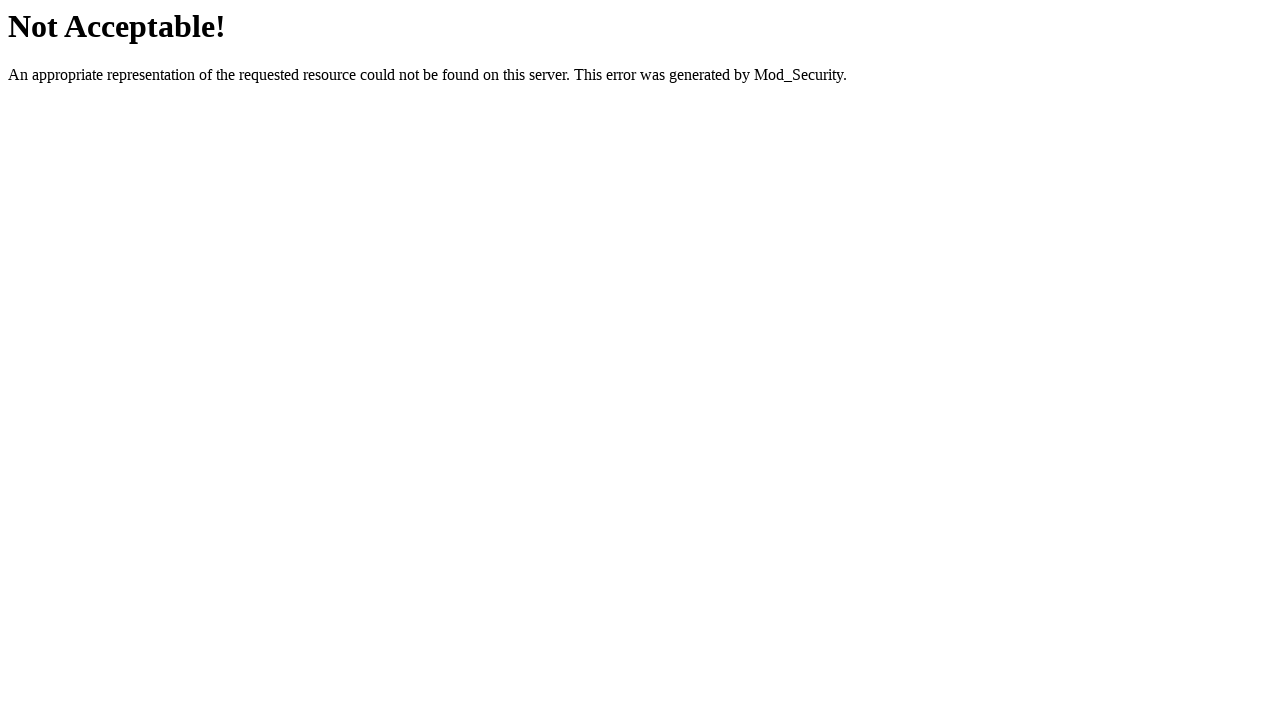

Navigated to automation testing demo page at demo.automationtesting.in
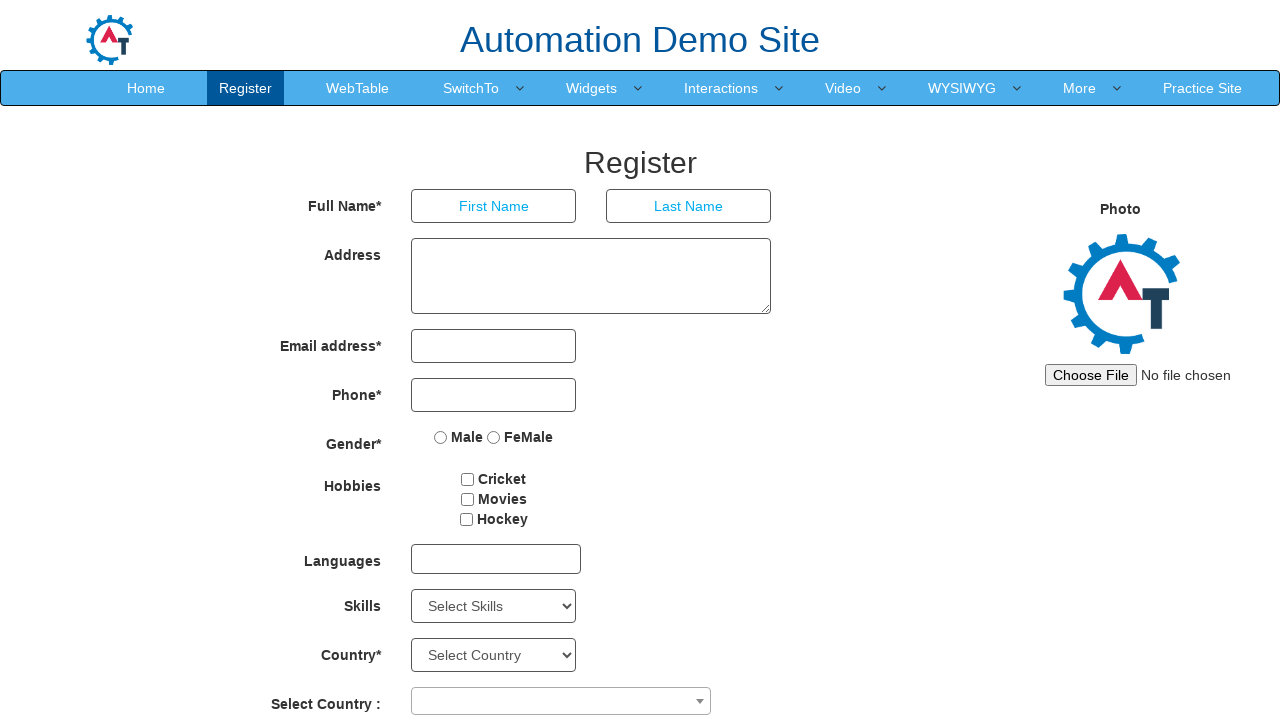

Navigated back to greenstechnologys.com
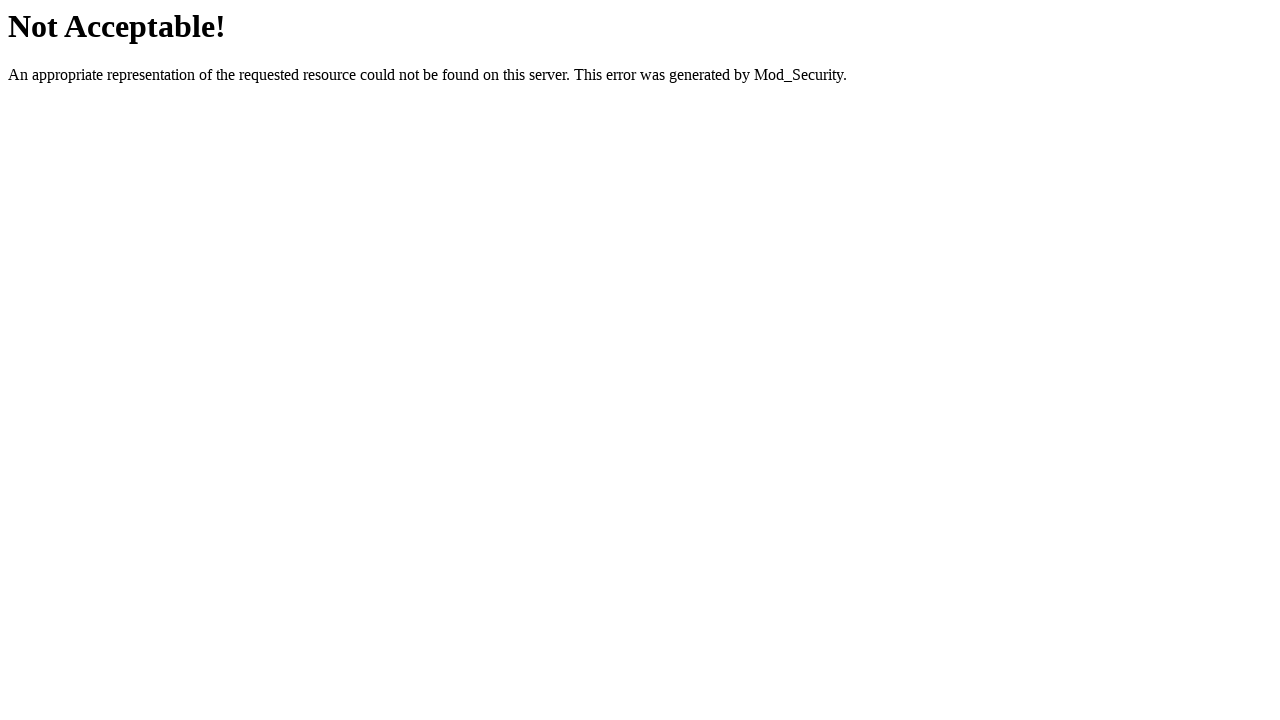

Navigated to selenium course content page at greenstech.in
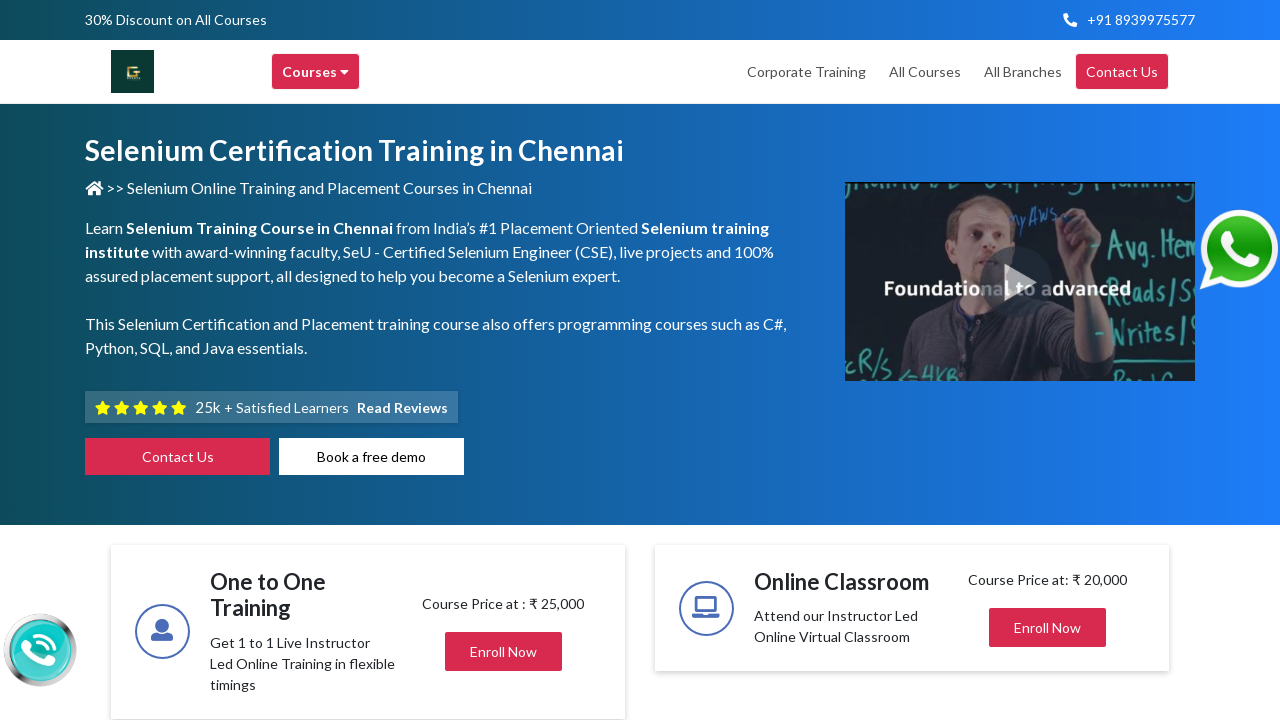

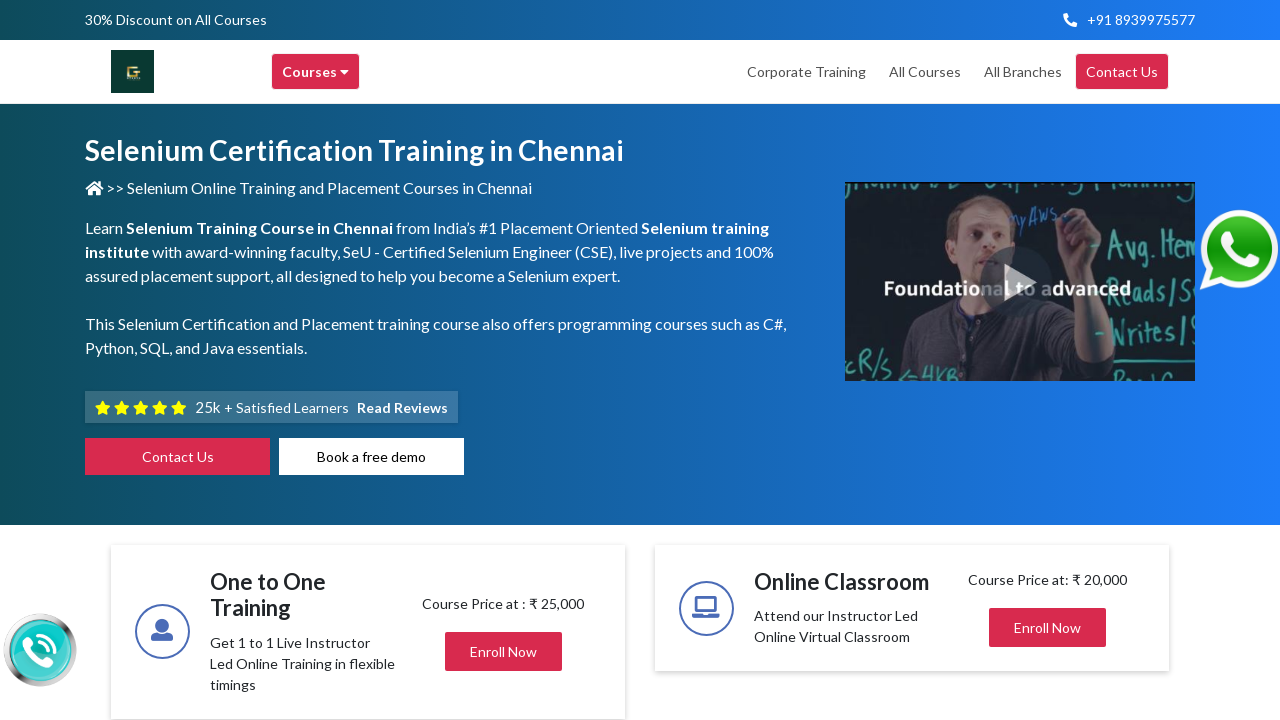